Tests scrolling on a large DOM page using JavaScript scrollIntoView method to scroll to CYDEO link and then Home link.

Starting URL: https://practice.cydeo.com/large

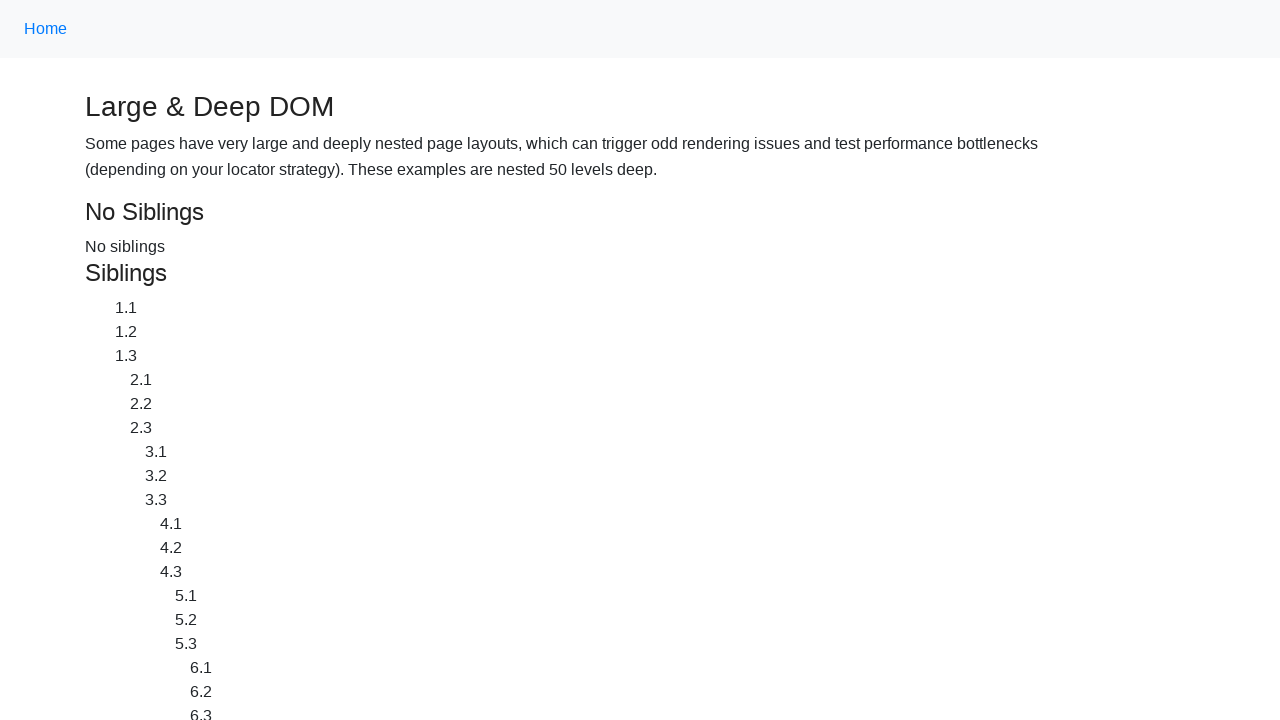

Scrolled to CYDEO link using JavaScript scrollIntoView
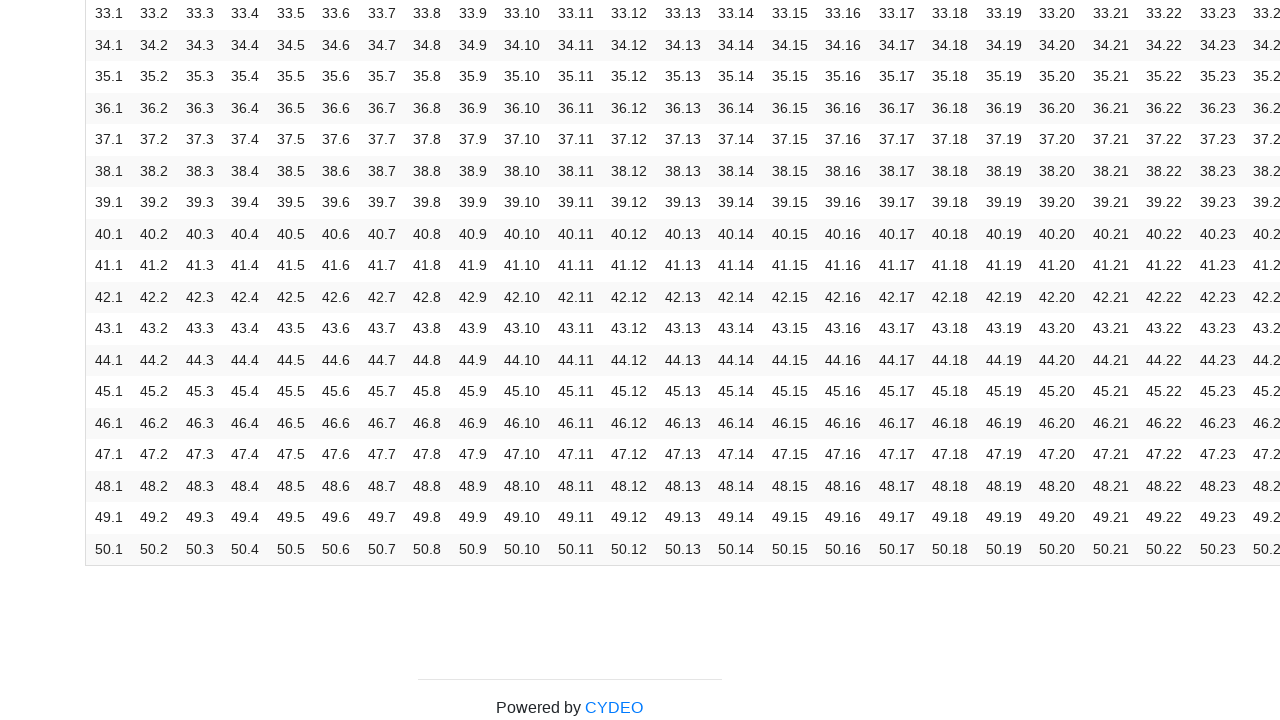

CYDEO link scrolled into view using Playwright method
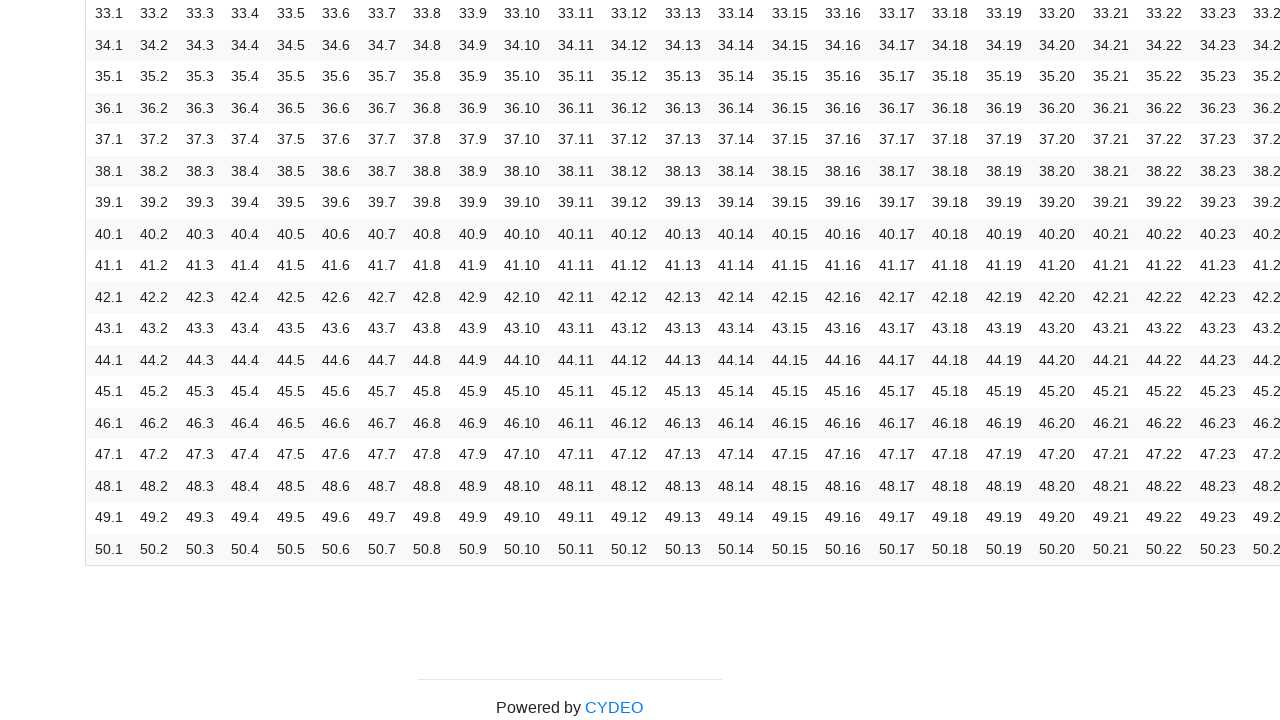

Waited 1 second for page stability
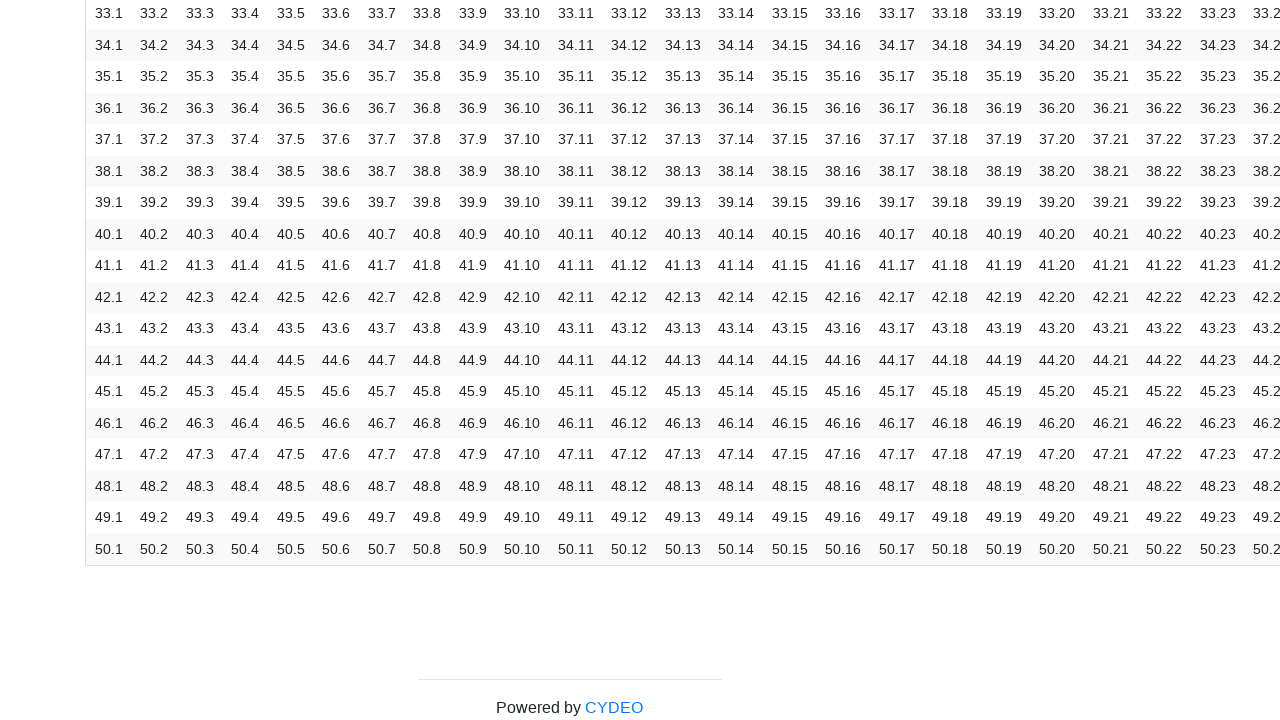

Scrolled to Home link using Playwright method
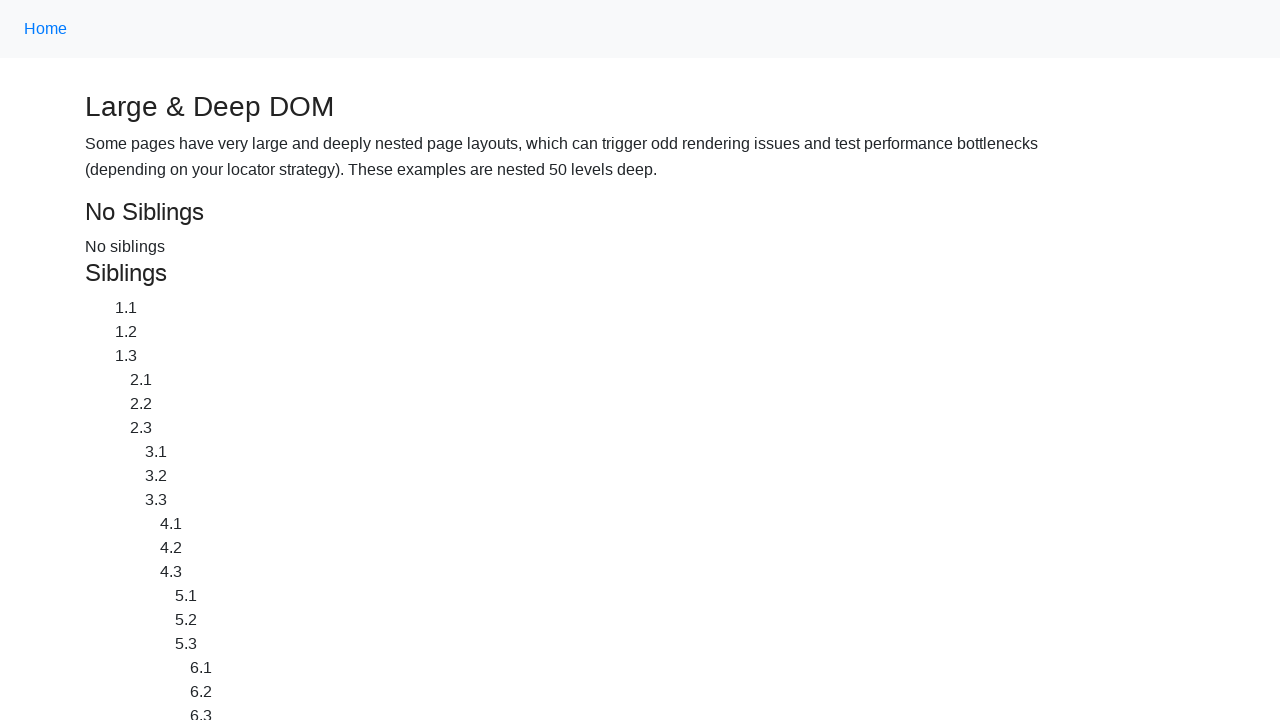

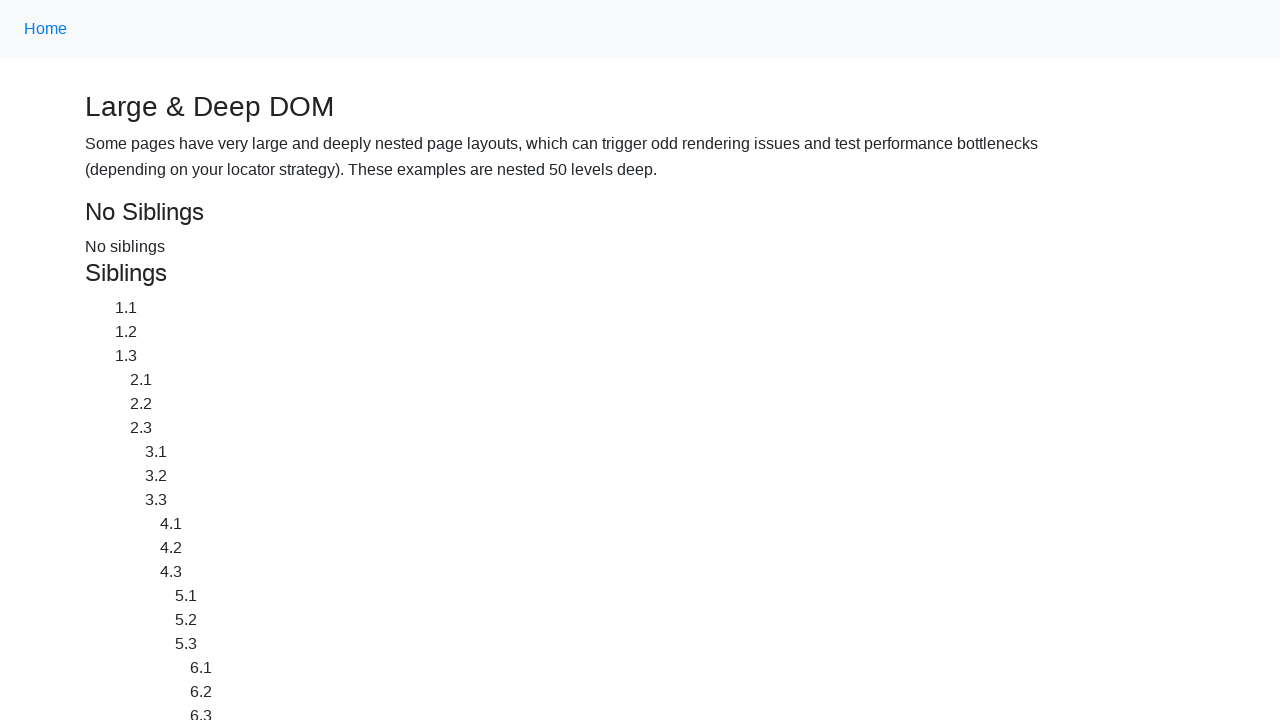